Tests the contact form submission flow by navigating to the Contact Us page, filling in name, email, and message fields, then submitting the form.

Starting URL: https://shopdemo-alex-hot.koyeb.app/

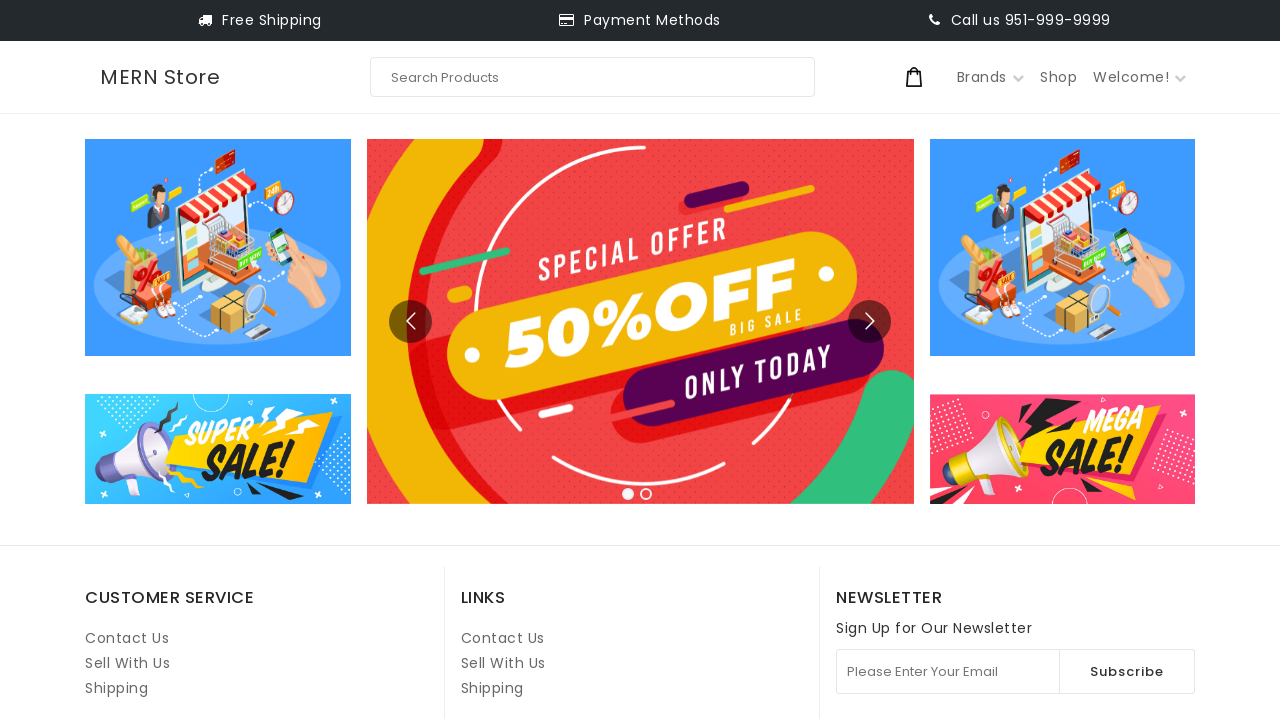

Clicked on Contact Us link (2nd instance) at (503, 638) on internal:role=link[name="Contact Us"i] >> nth=1
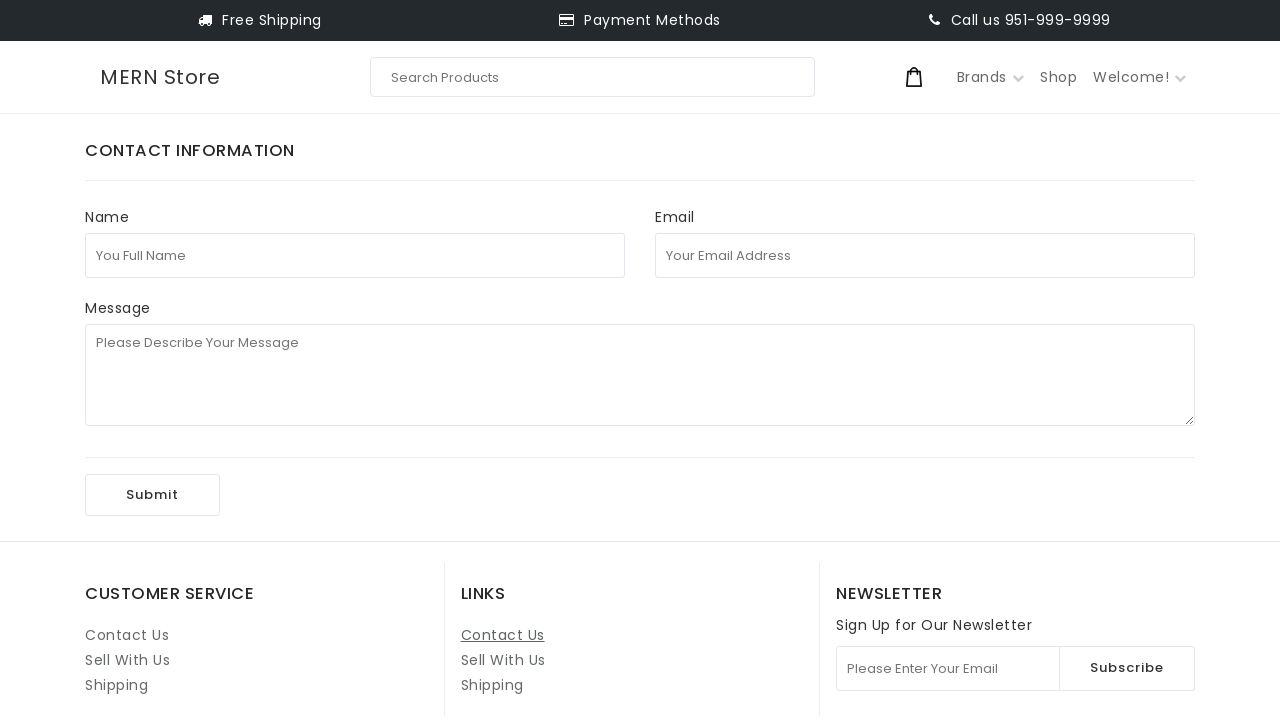

Clicked on Full Name field at (355, 255) on internal:attr=[placeholder="You Full Name"i]
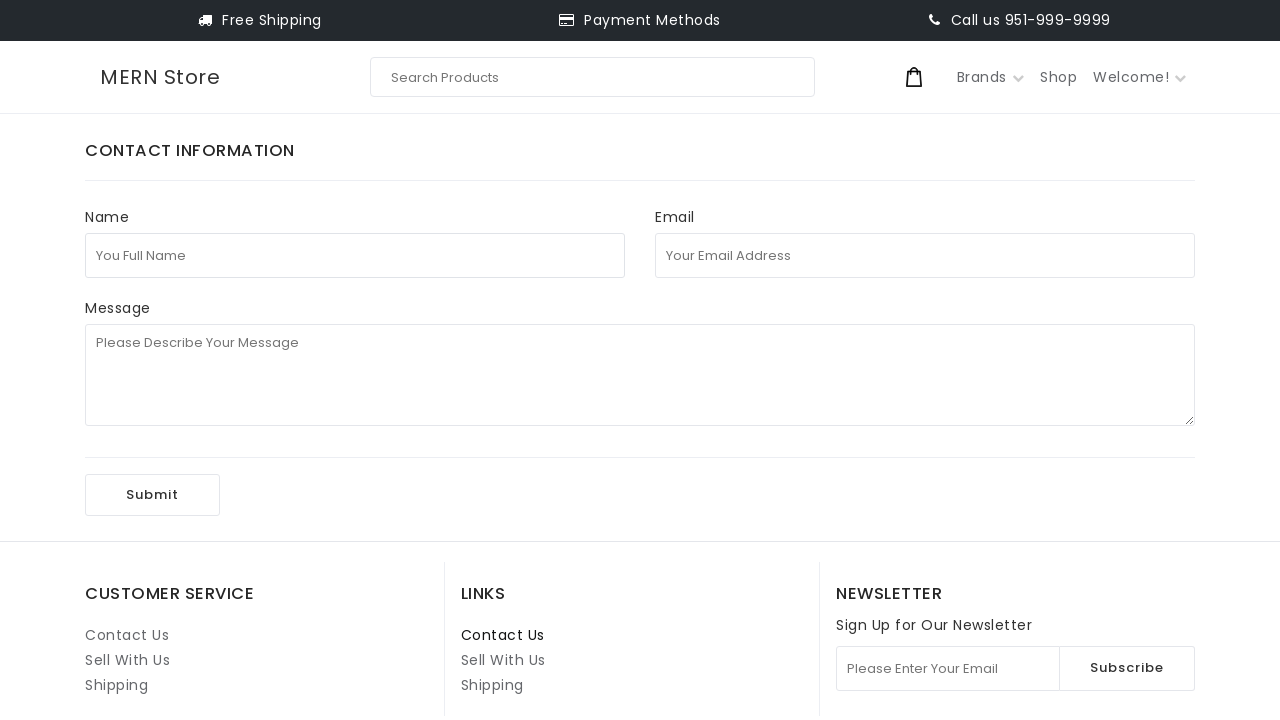

Filled Full Name field with 'test123' on internal:attr=[placeholder="You Full Name"i]
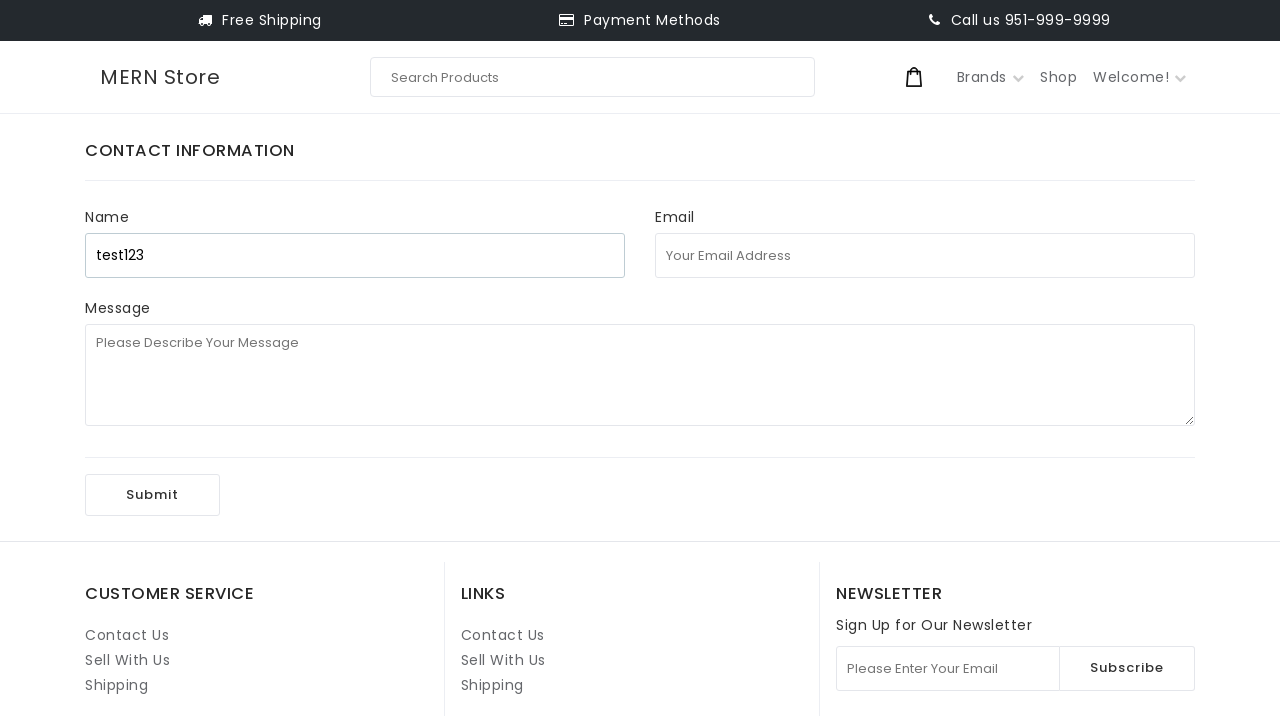

Clicked on Email Address field at (925, 255) on internal:attr=[placeholder="Your Email Address"i]
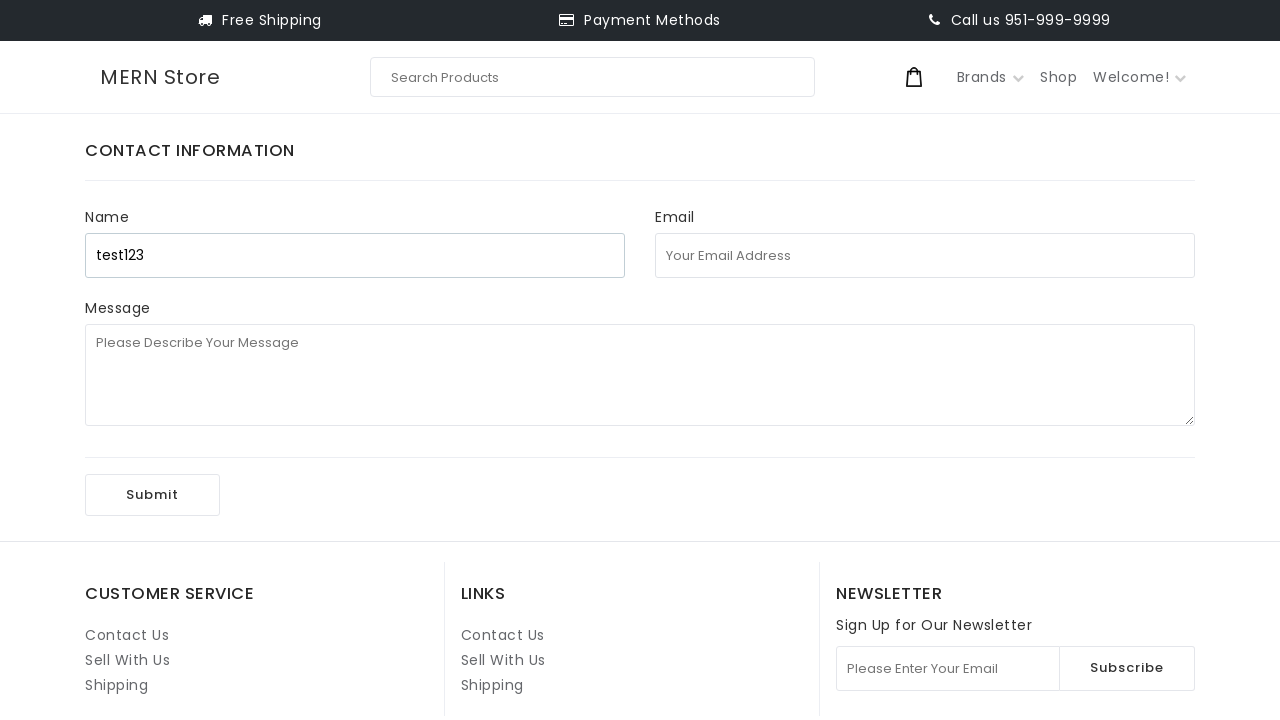

Filled Email Address field with 'testuser8472@uuu.com' on internal:attr=[placeholder="Your Email Address"i]
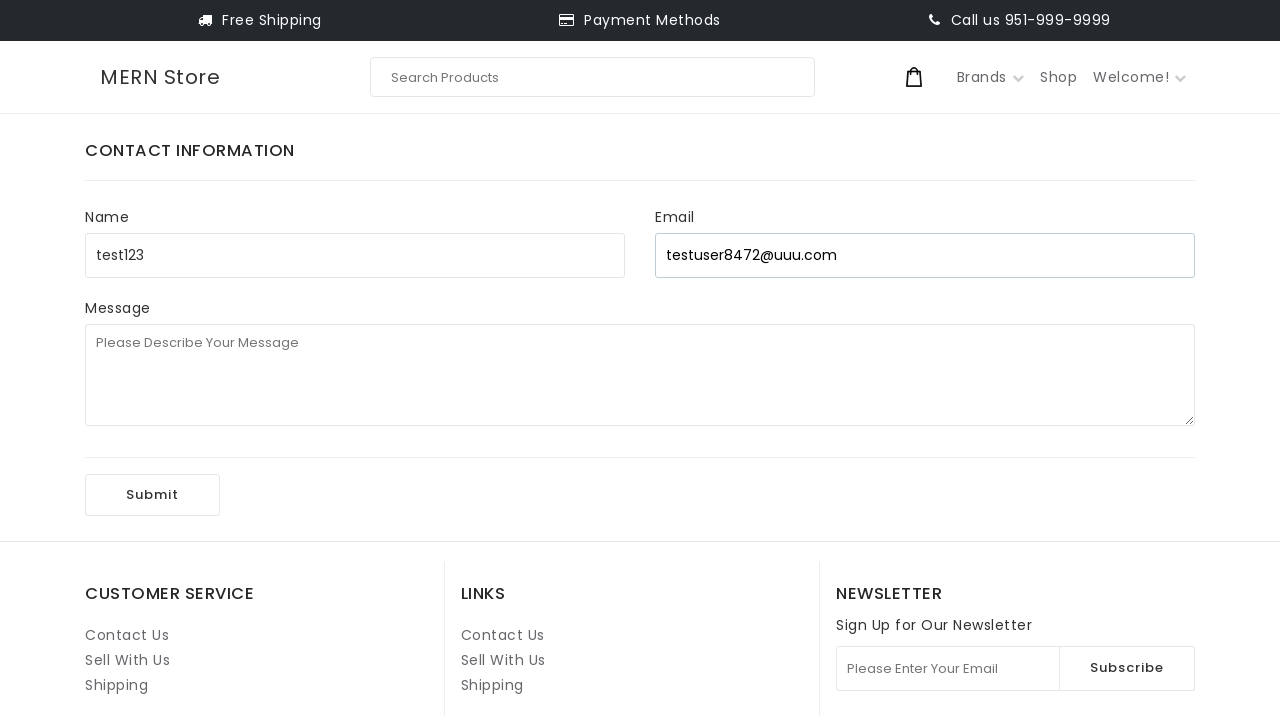

Clicked on Message field at (640, 375) on internal:attr=[placeholder="Please Describe Your Message"i]
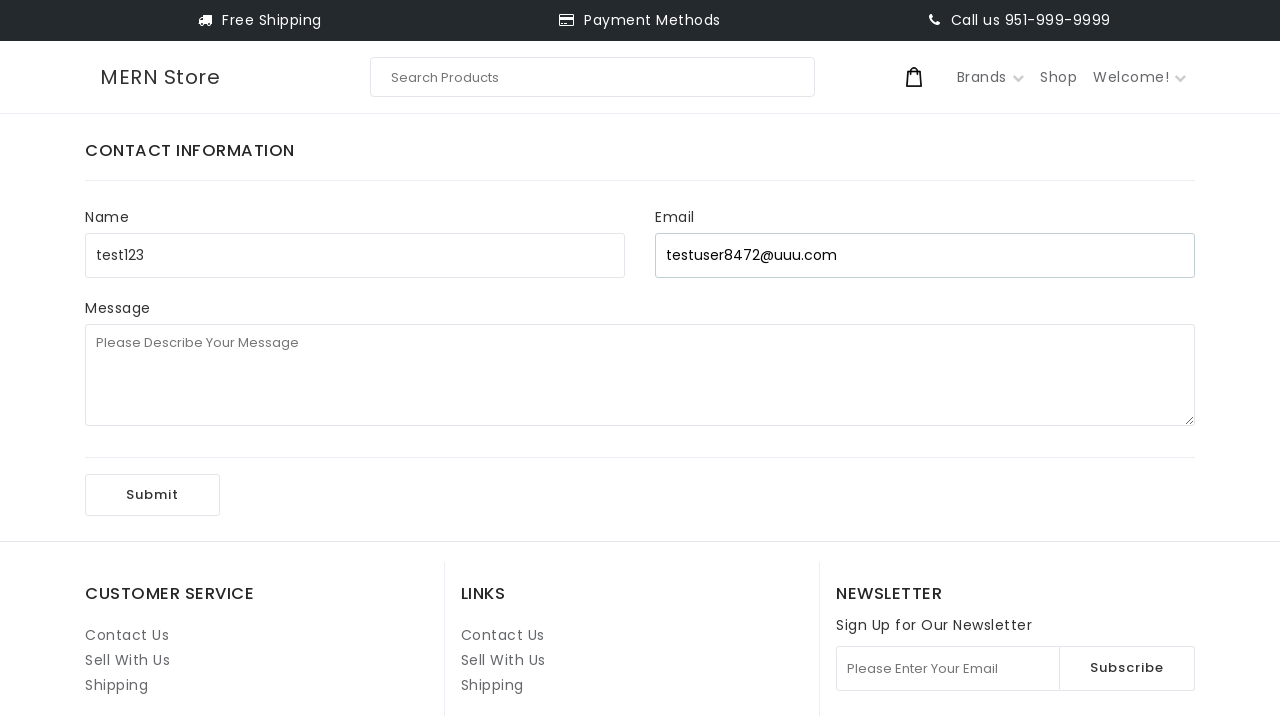

Filled Message field with '1st playwright test' on internal:attr=[placeholder="Please Describe Your Message"i]
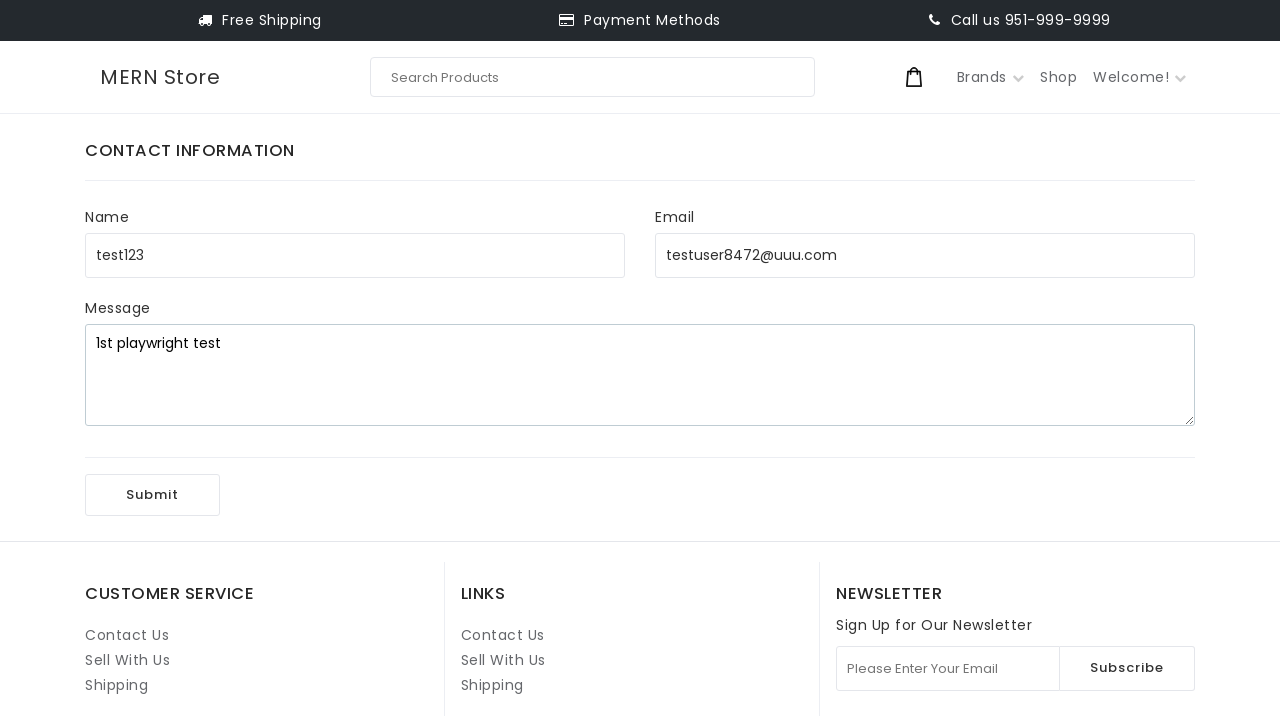

Clicked Submit button to submit contact form at (152, 495) on internal:role=button[name="Submit"i]
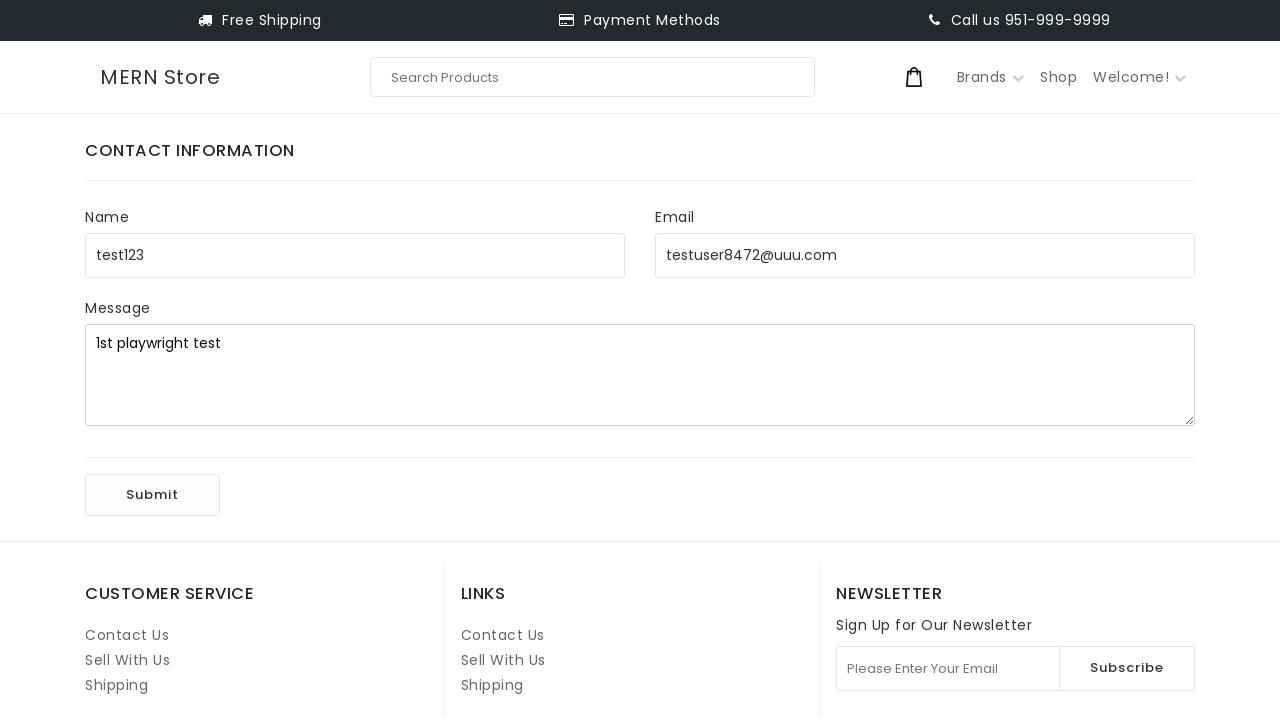

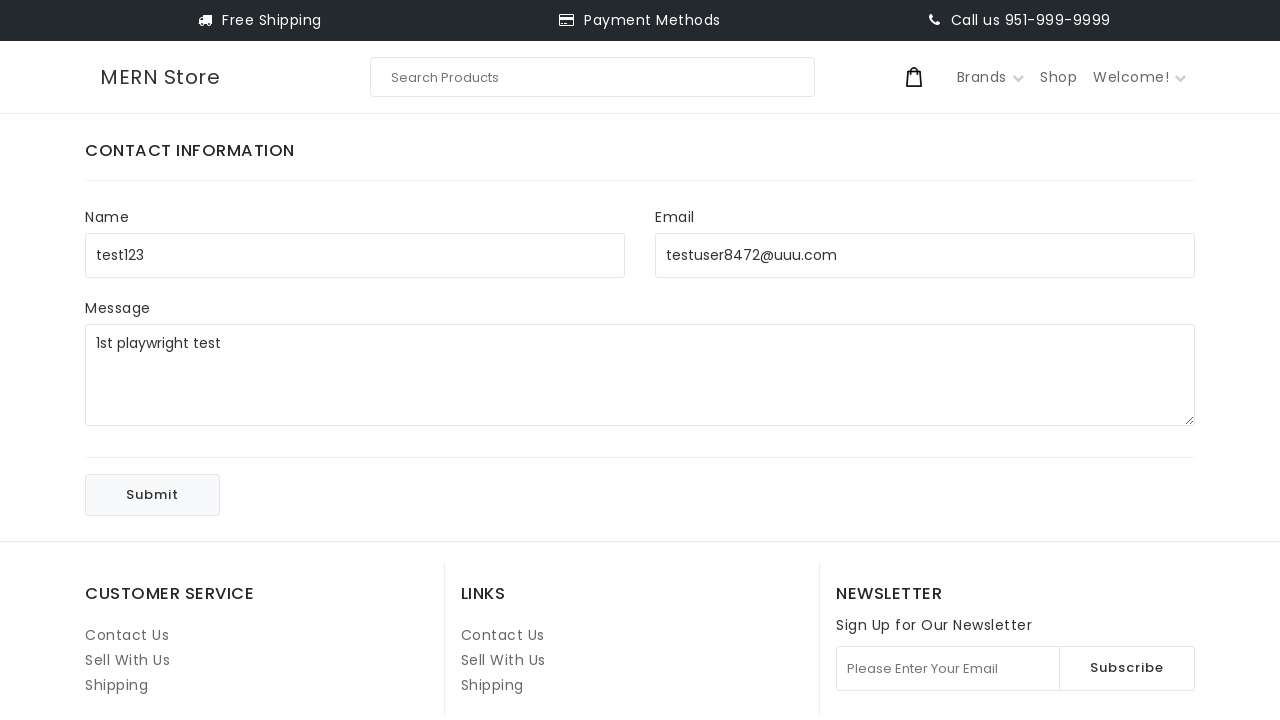